Tests clicking all checkboxes on a page with multiple checkbox fields by iterating through each checkbox element and clicking them

Starting URL: https://automationfc.github.io/multiple-fields/

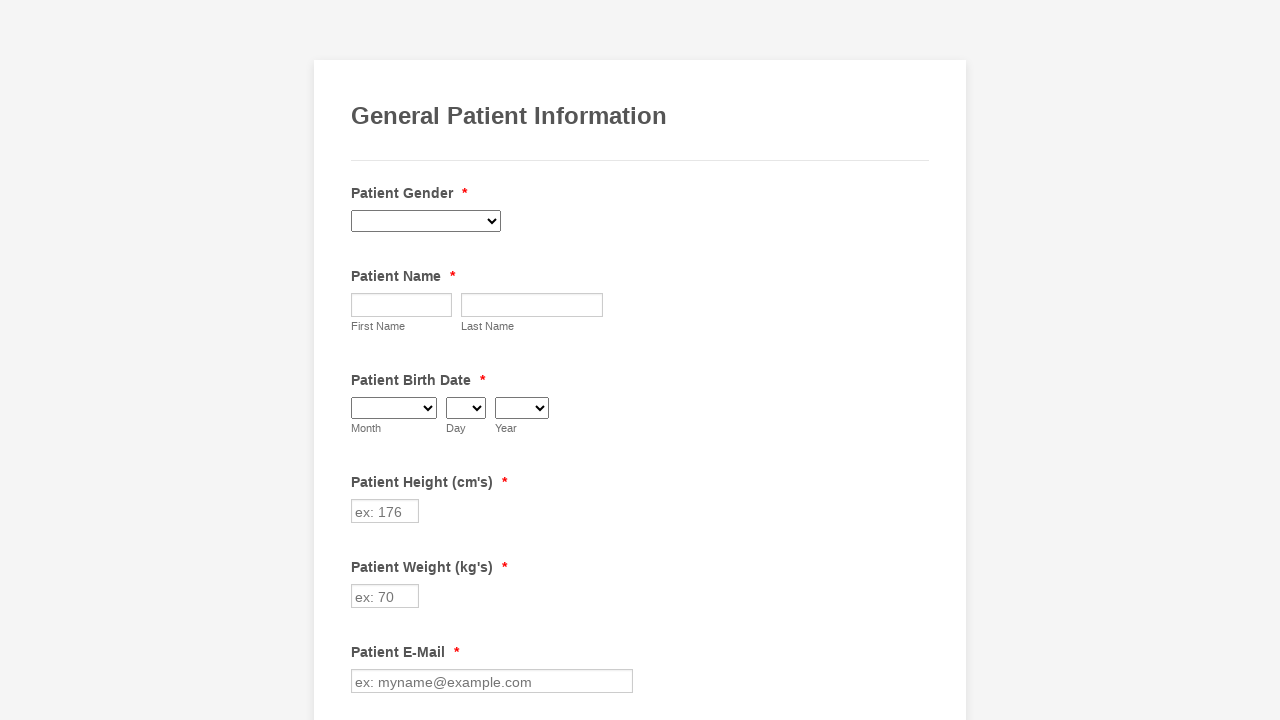

Waited for checkbox elements to be present on the page
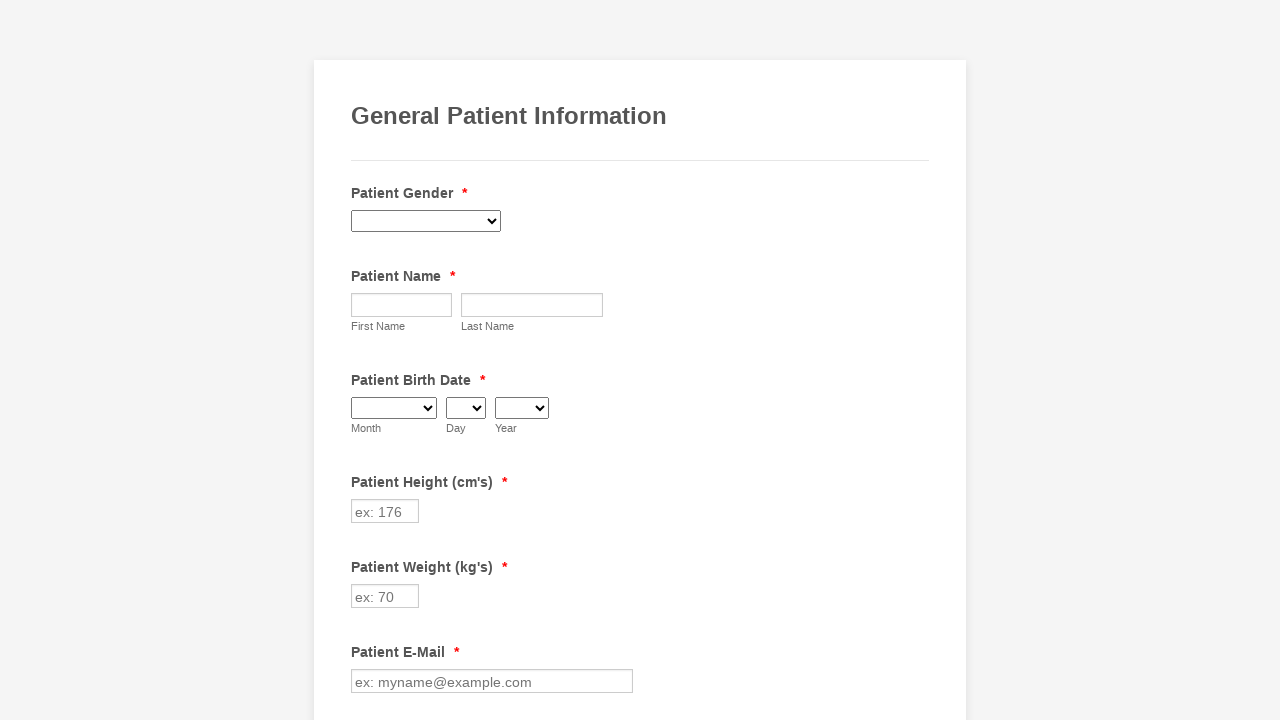

Located all checkbox elements on the page
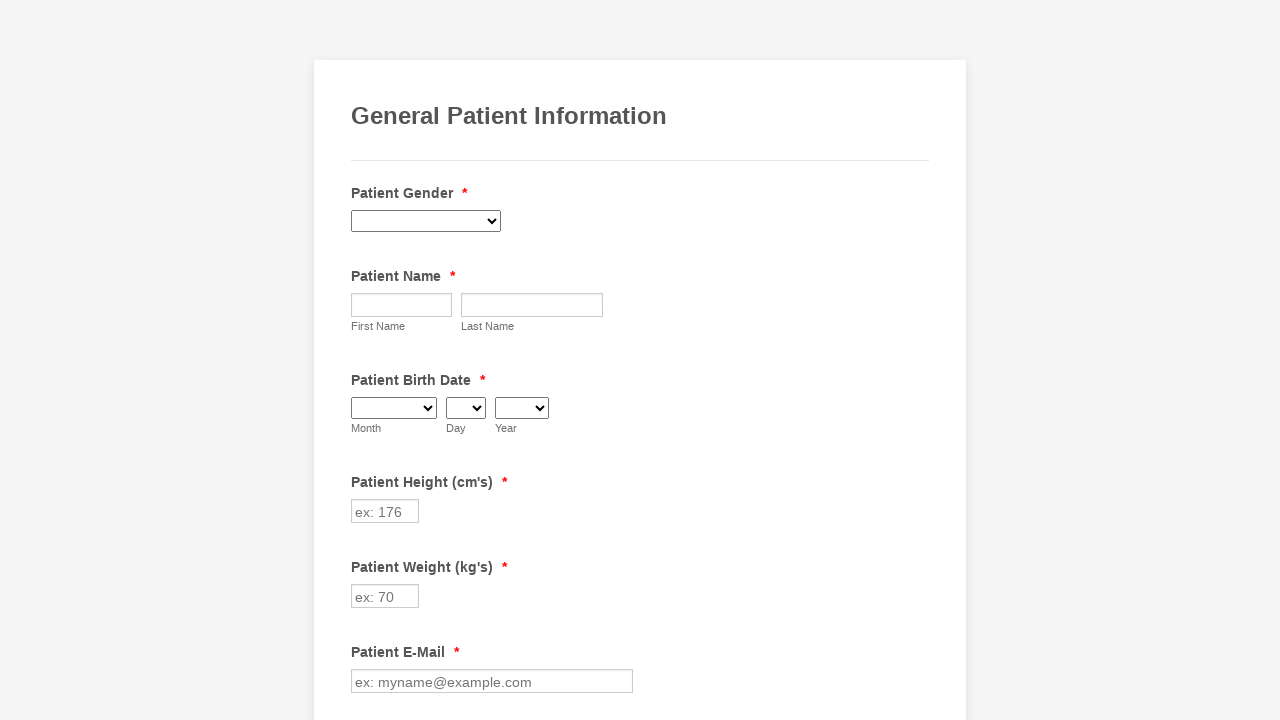

Retrieved total checkbox count: 29
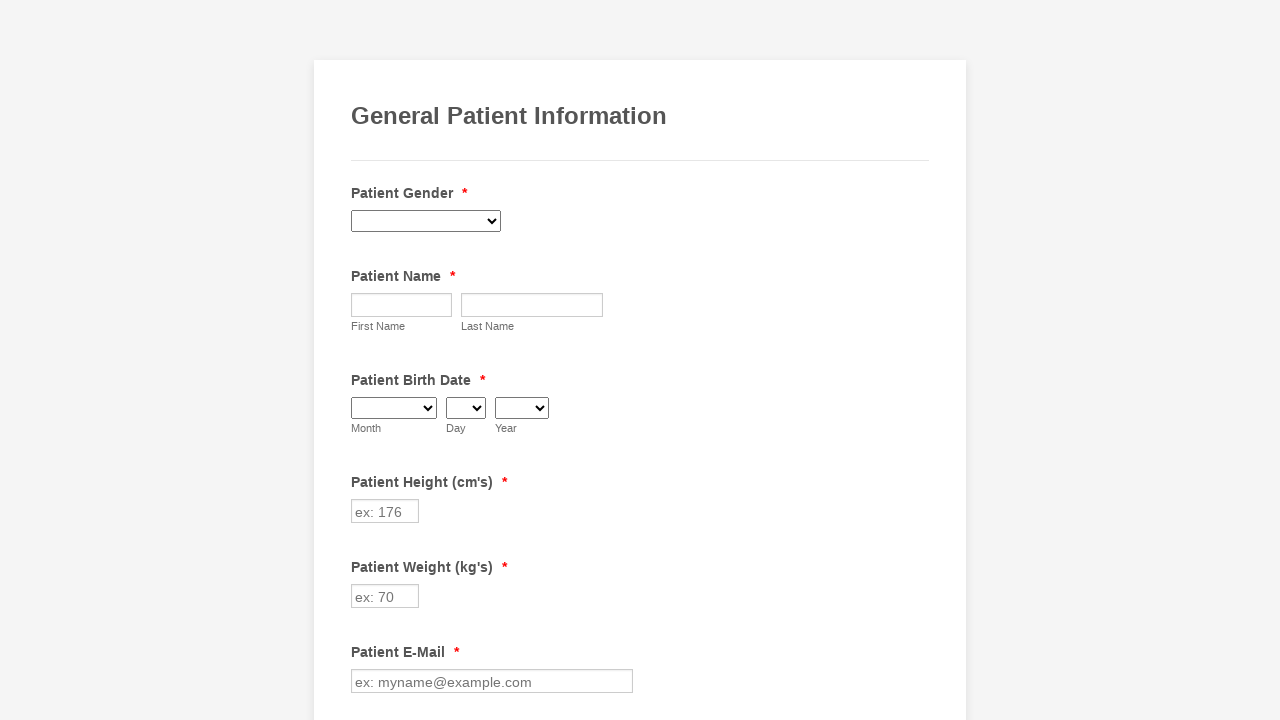

Clicked checkbox 1 of 29 at (362, 360) on input[type='checkbox'] >> nth=0
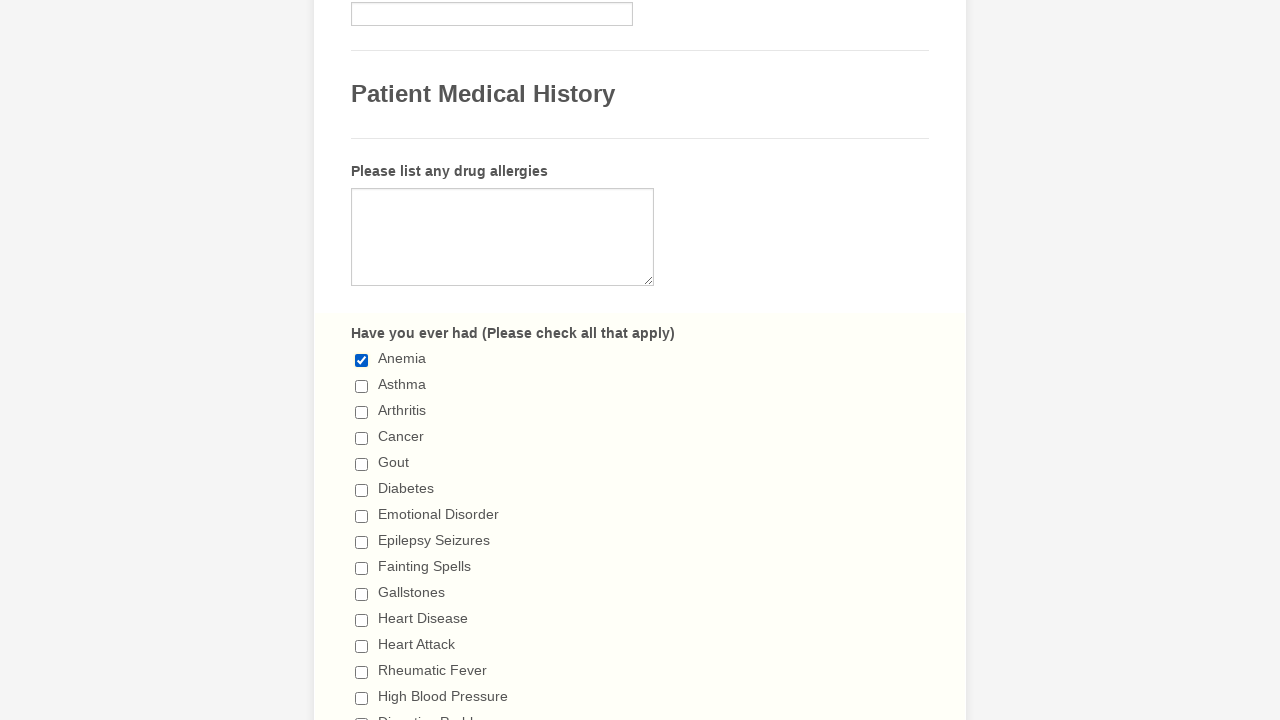

Clicked checkbox 2 of 29 at (362, 386) on input[type='checkbox'] >> nth=1
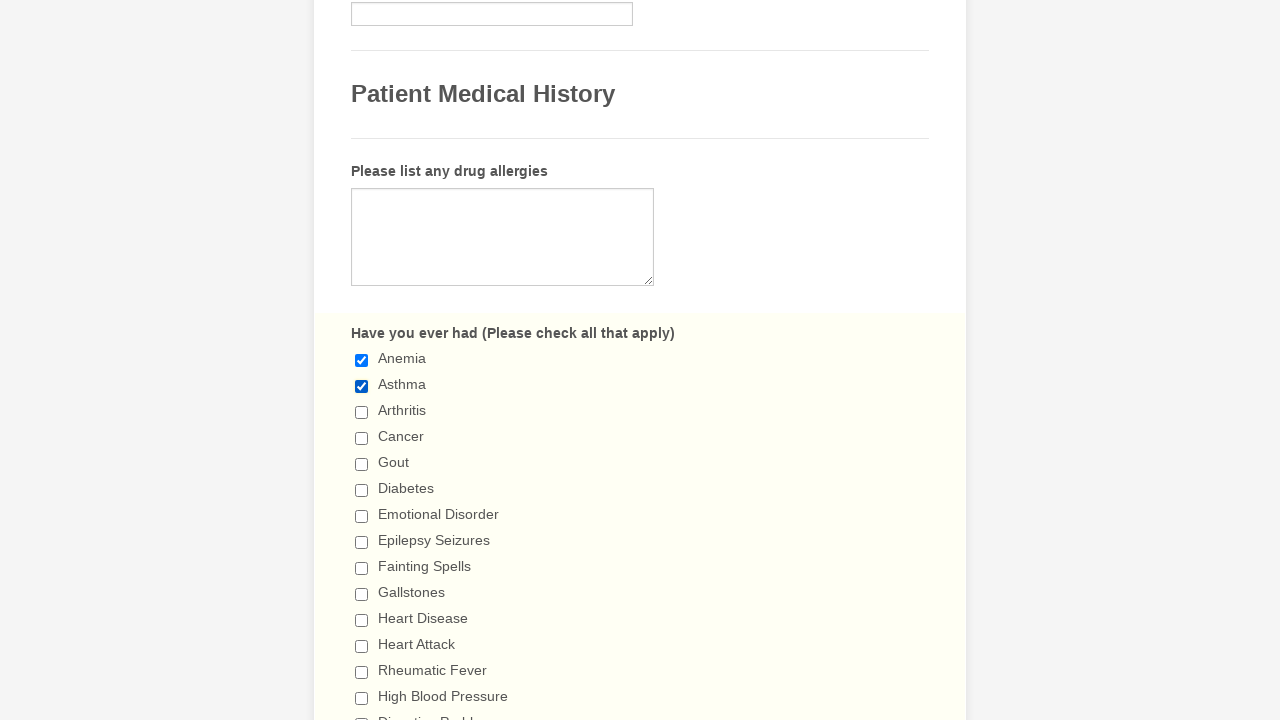

Clicked checkbox 3 of 29 at (362, 412) on input[type='checkbox'] >> nth=2
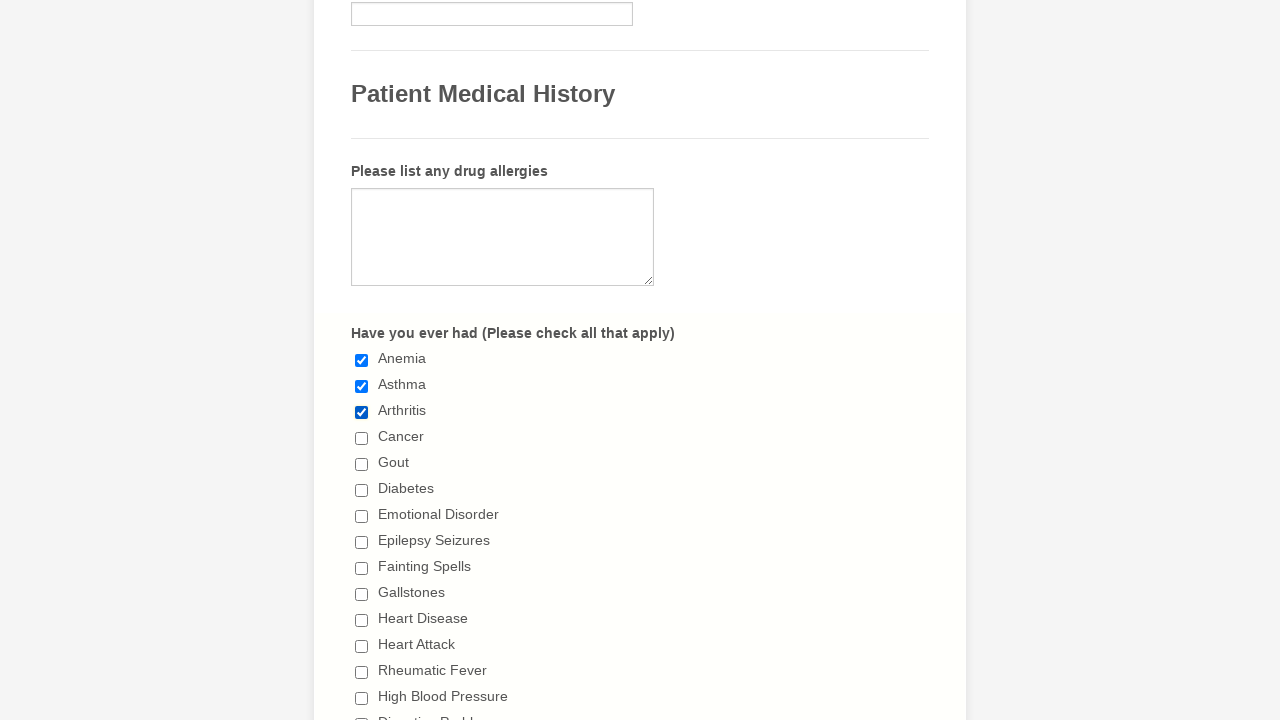

Clicked checkbox 4 of 29 at (362, 438) on input[type='checkbox'] >> nth=3
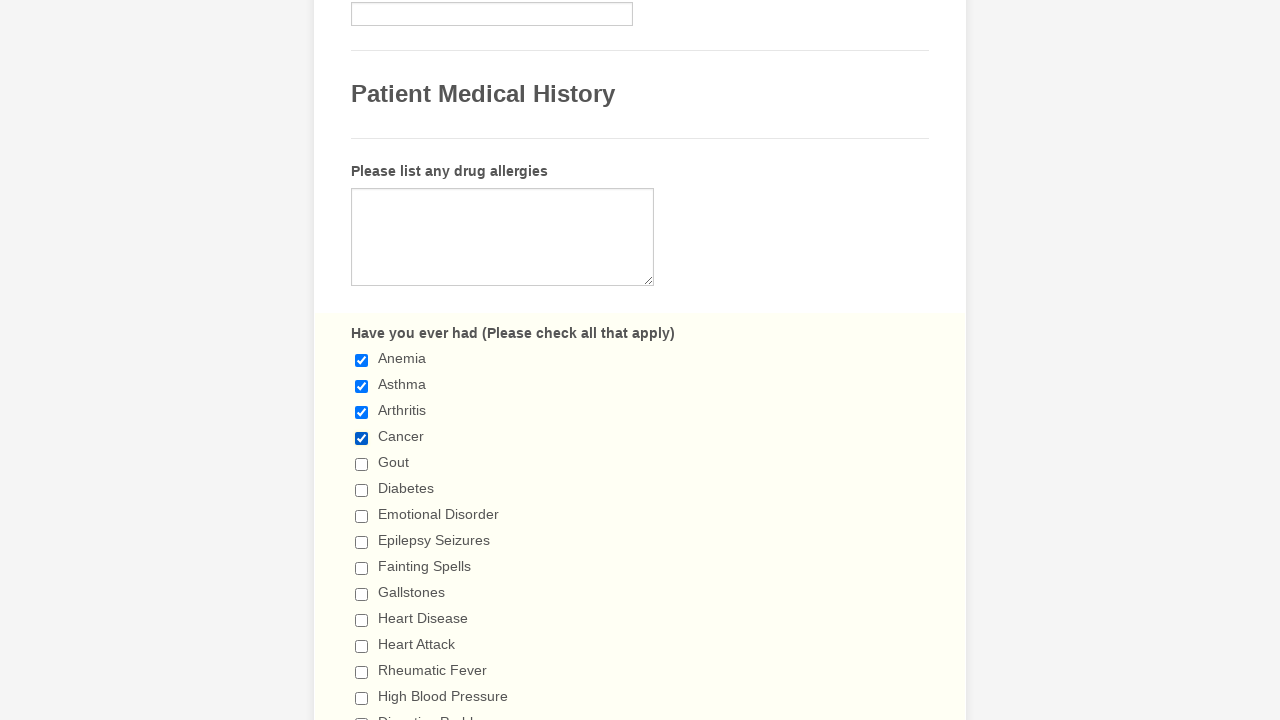

Clicked checkbox 5 of 29 at (362, 464) on input[type='checkbox'] >> nth=4
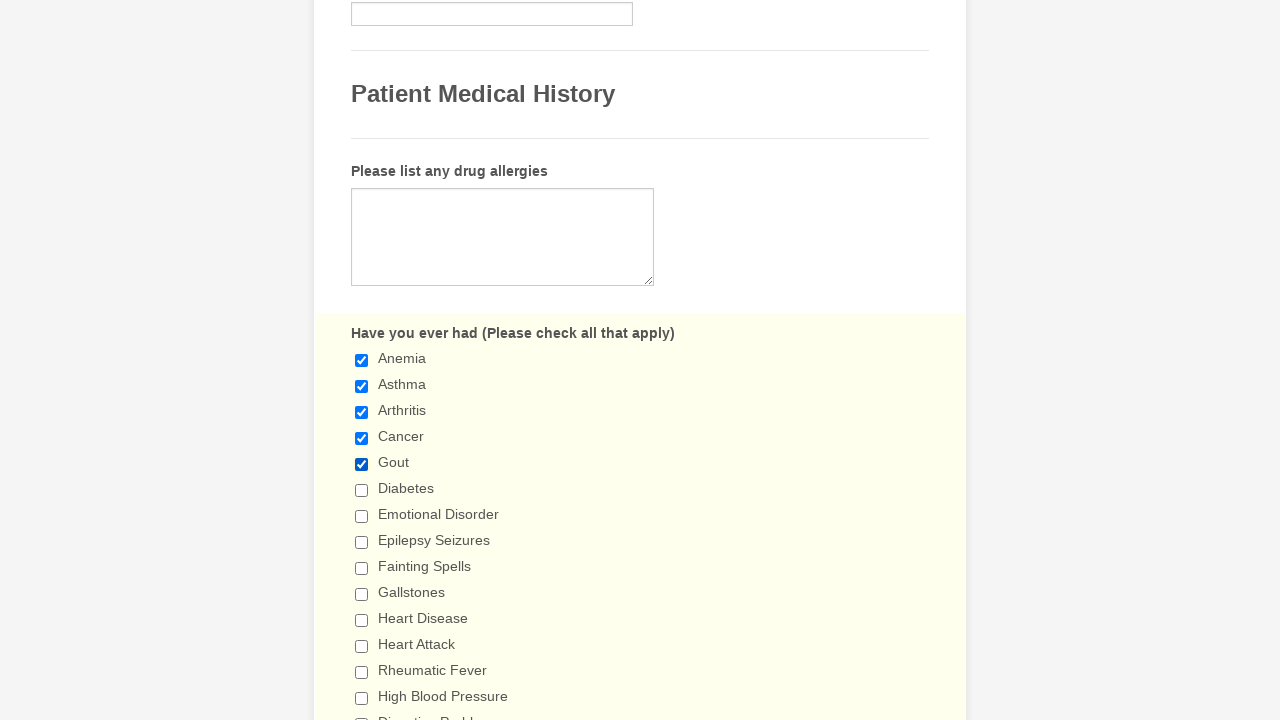

Clicked checkbox 6 of 29 at (362, 490) on input[type='checkbox'] >> nth=5
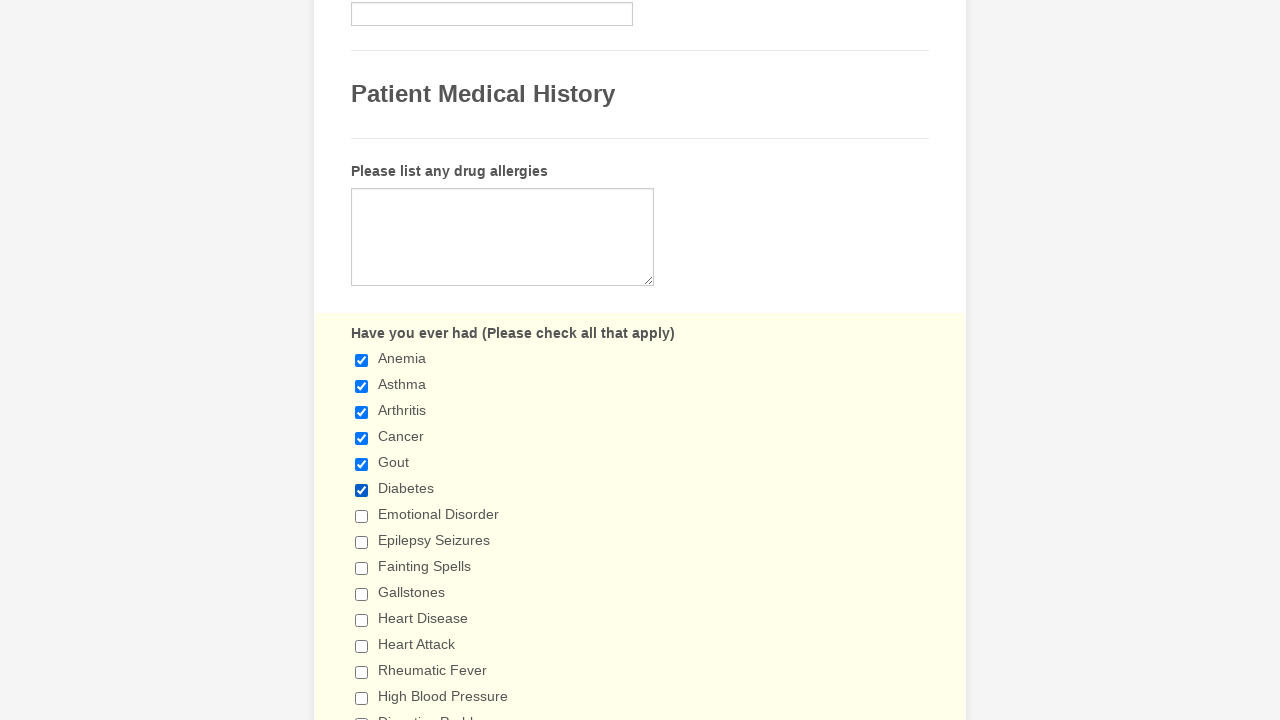

Clicked checkbox 7 of 29 at (362, 516) on input[type='checkbox'] >> nth=6
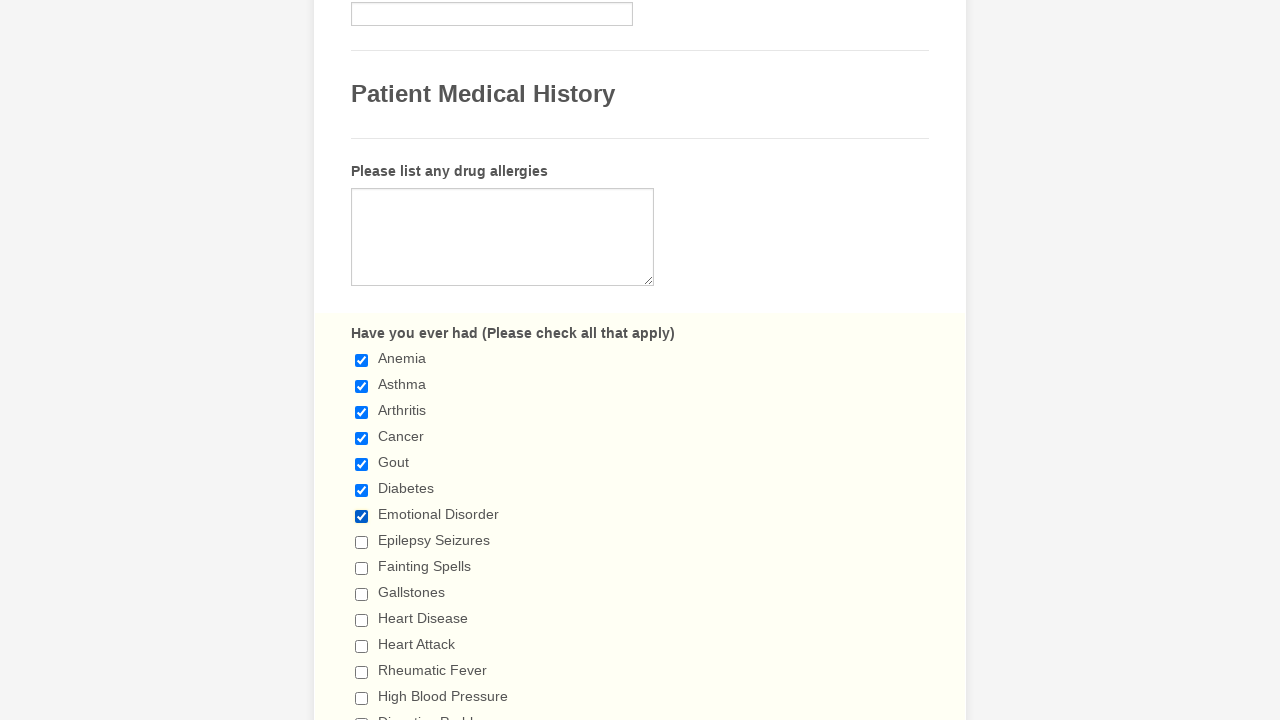

Clicked checkbox 8 of 29 at (362, 542) on input[type='checkbox'] >> nth=7
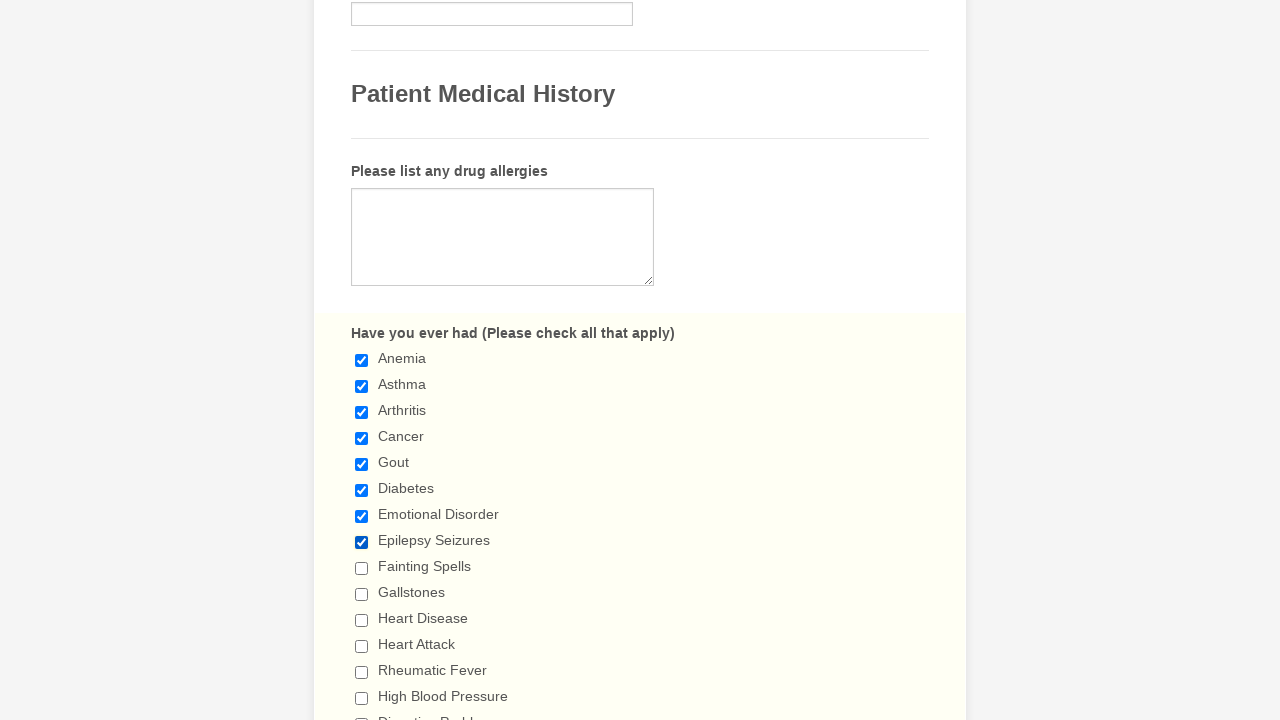

Clicked checkbox 9 of 29 at (362, 568) on input[type='checkbox'] >> nth=8
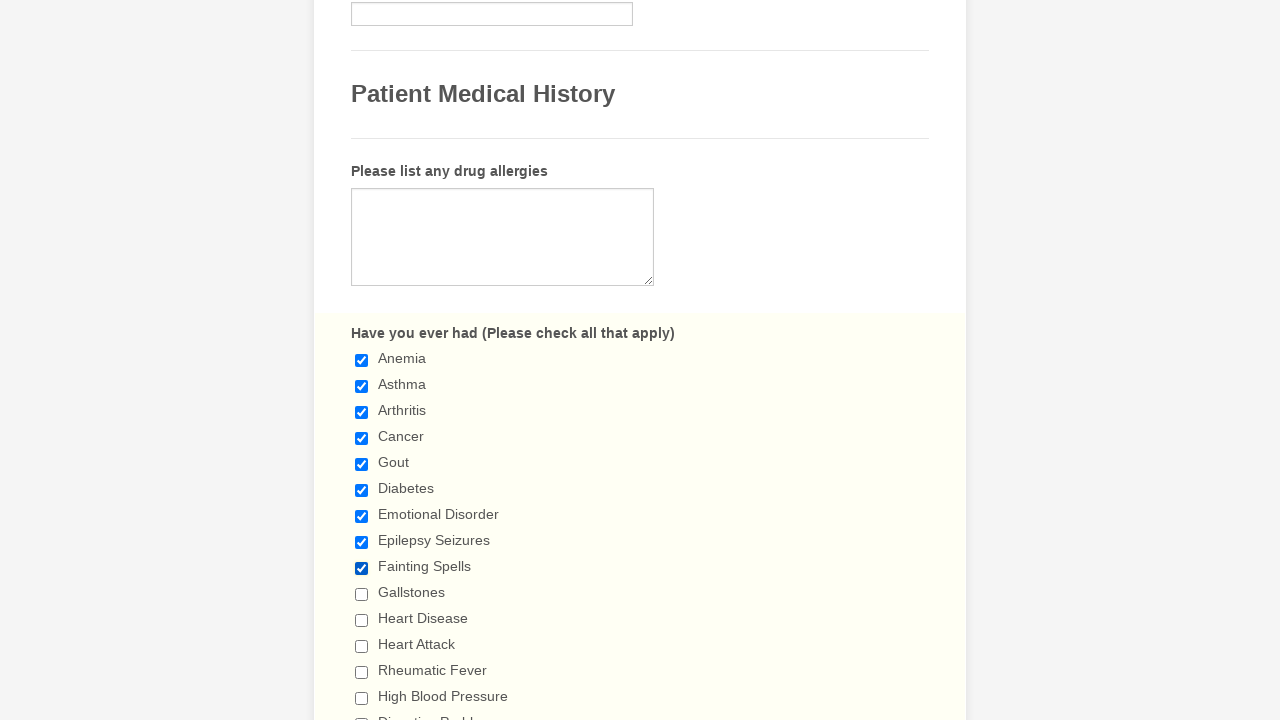

Clicked checkbox 10 of 29 at (362, 594) on input[type='checkbox'] >> nth=9
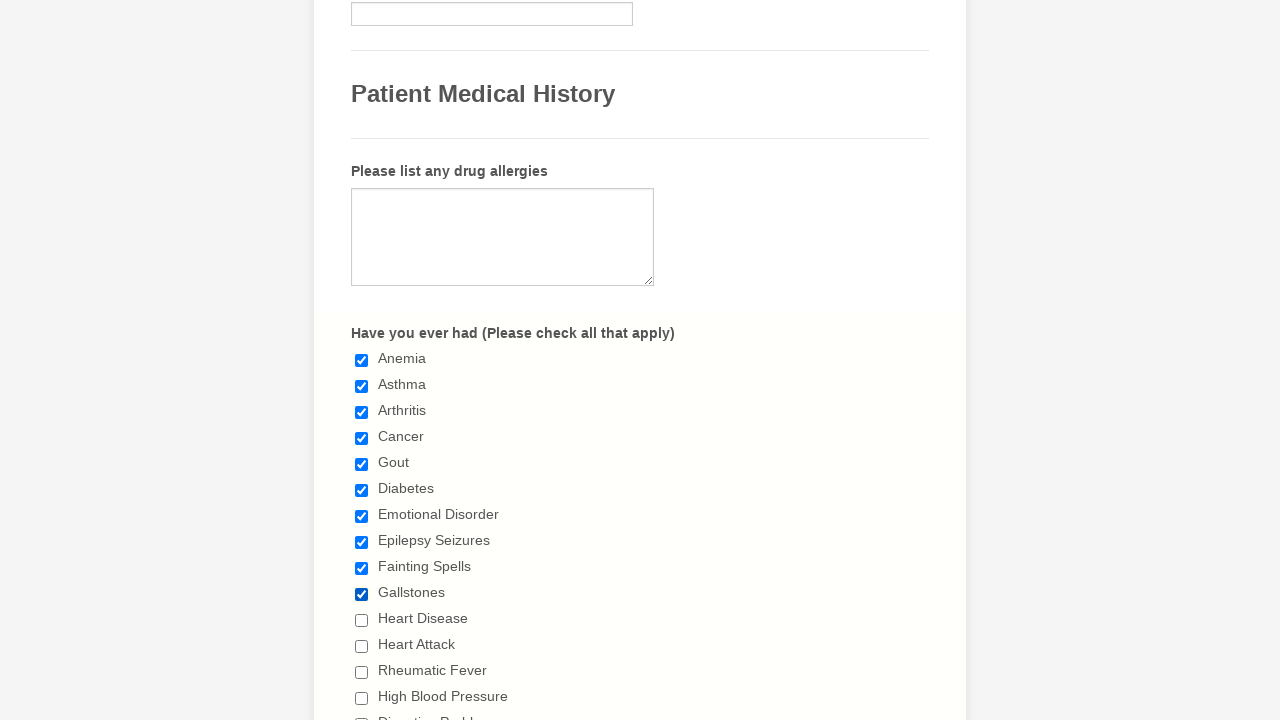

Clicked checkbox 11 of 29 at (362, 620) on input[type='checkbox'] >> nth=10
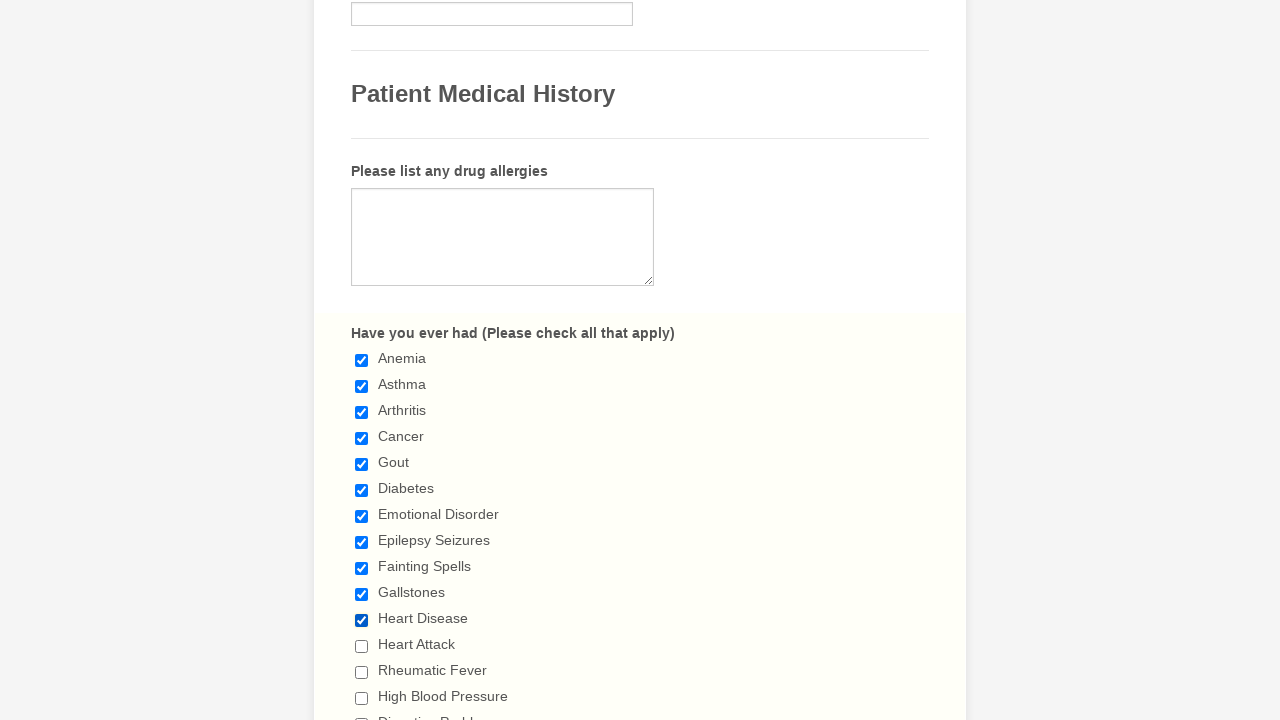

Clicked checkbox 12 of 29 at (362, 646) on input[type='checkbox'] >> nth=11
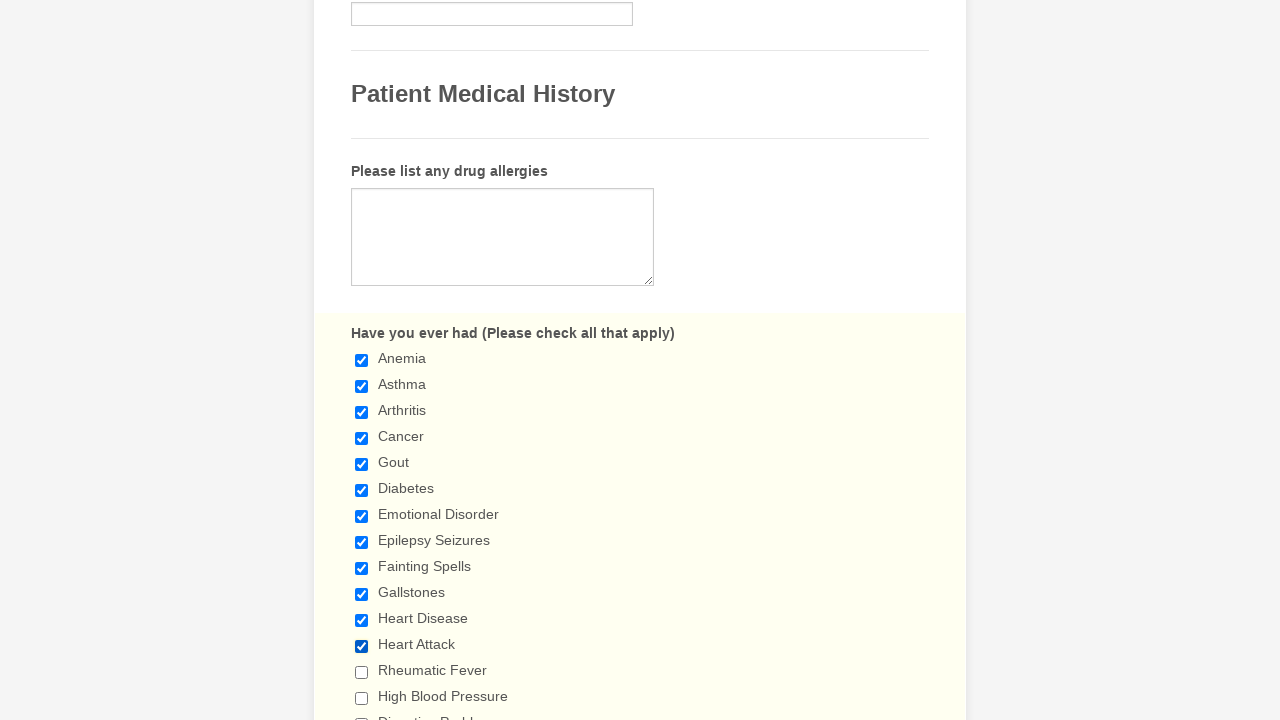

Clicked checkbox 13 of 29 at (362, 672) on input[type='checkbox'] >> nth=12
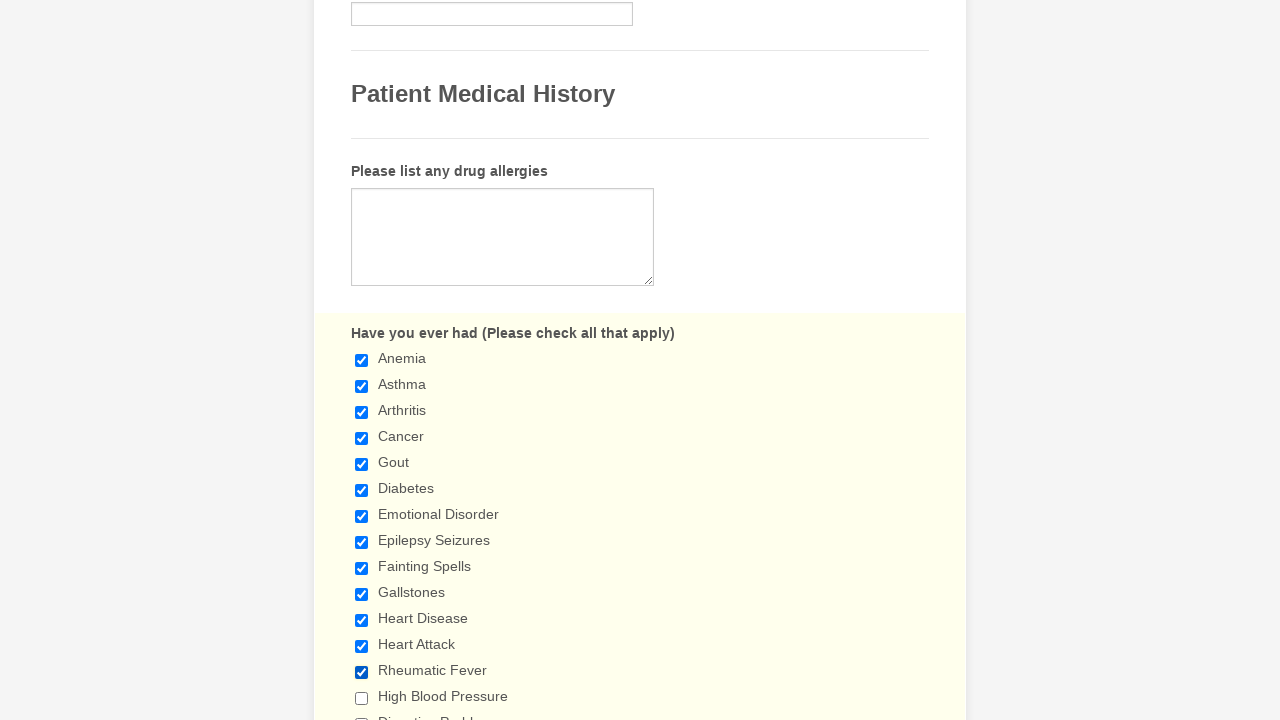

Clicked checkbox 14 of 29 at (362, 698) on input[type='checkbox'] >> nth=13
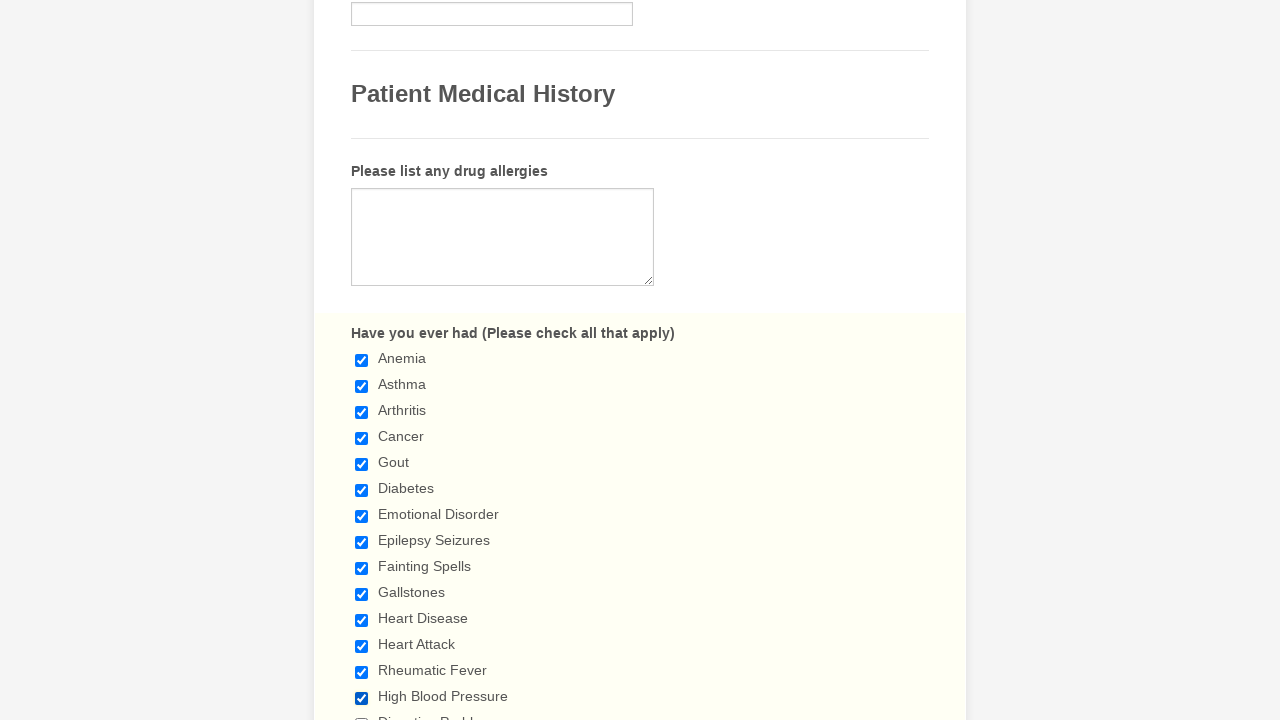

Clicked checkbox 15 of 29 at (362, 714) on input[type='checkbox'] >> nth=14
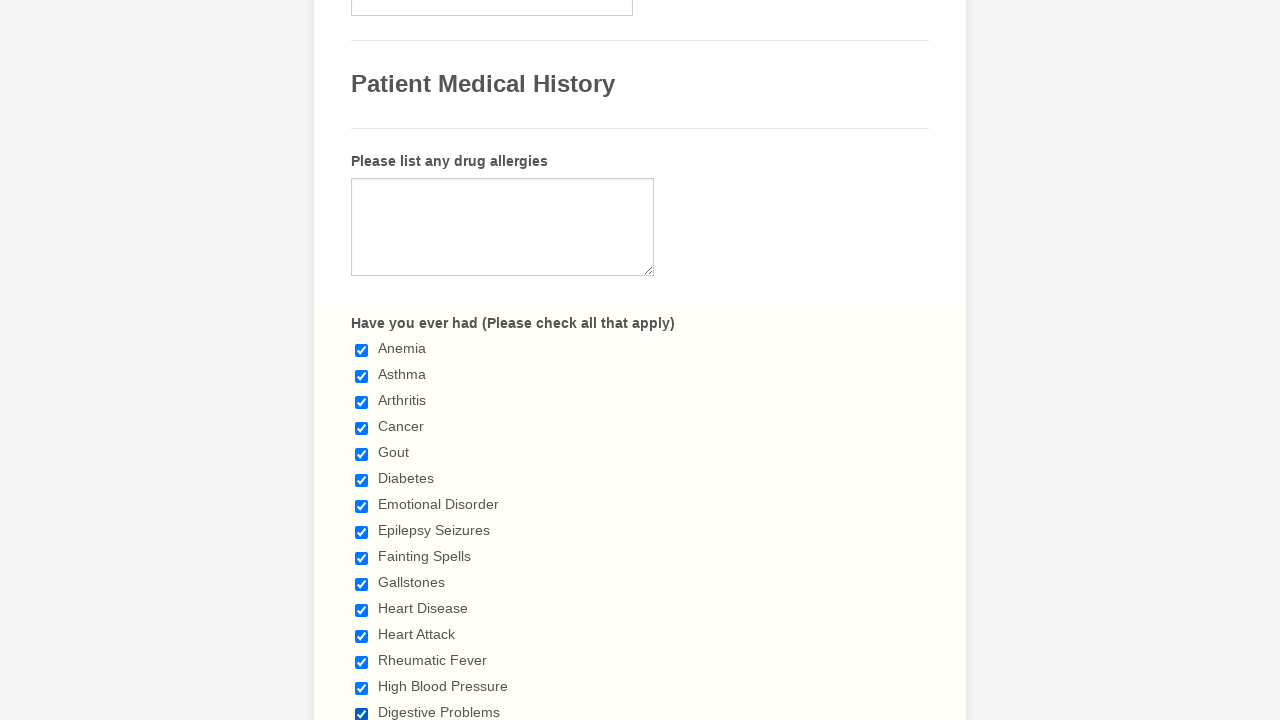

Clicked checkbox 16 of 29 at (362, 360) on input[type='checkbox'] >> nth=15
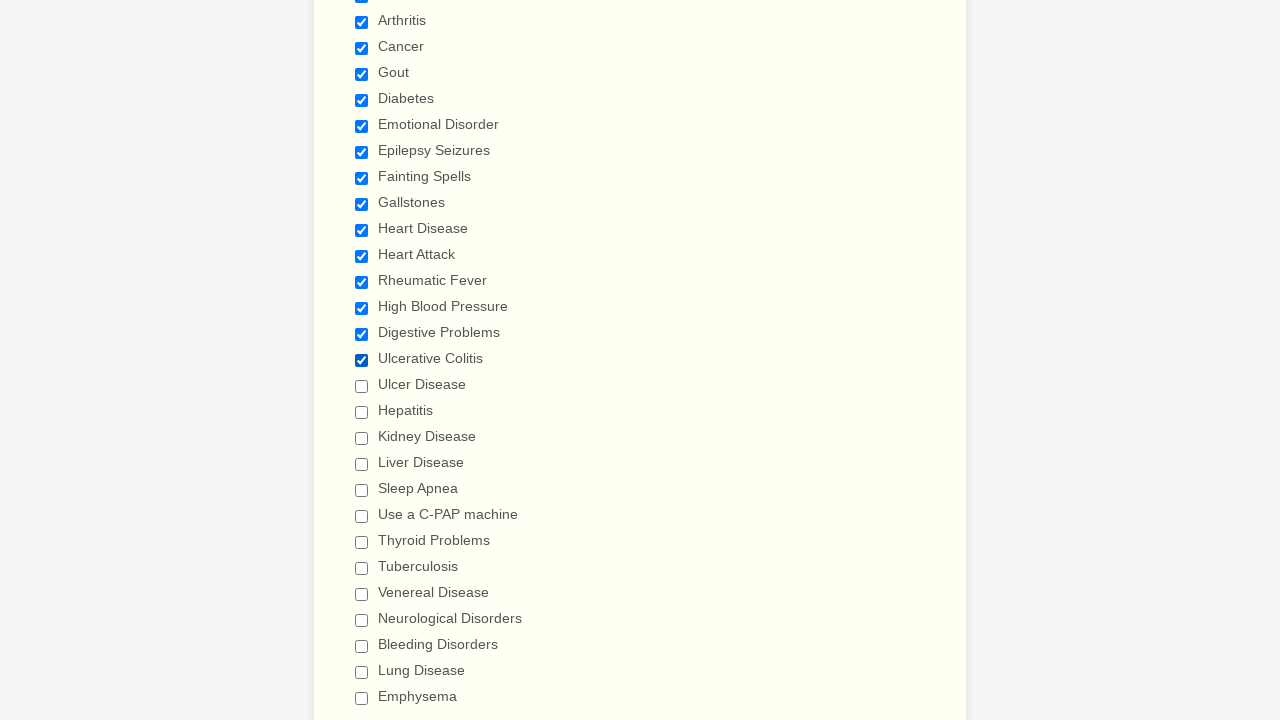

Clicked checkbox 17 of 29 at (362, 386) on input[type='checkbox'] >> nth=16
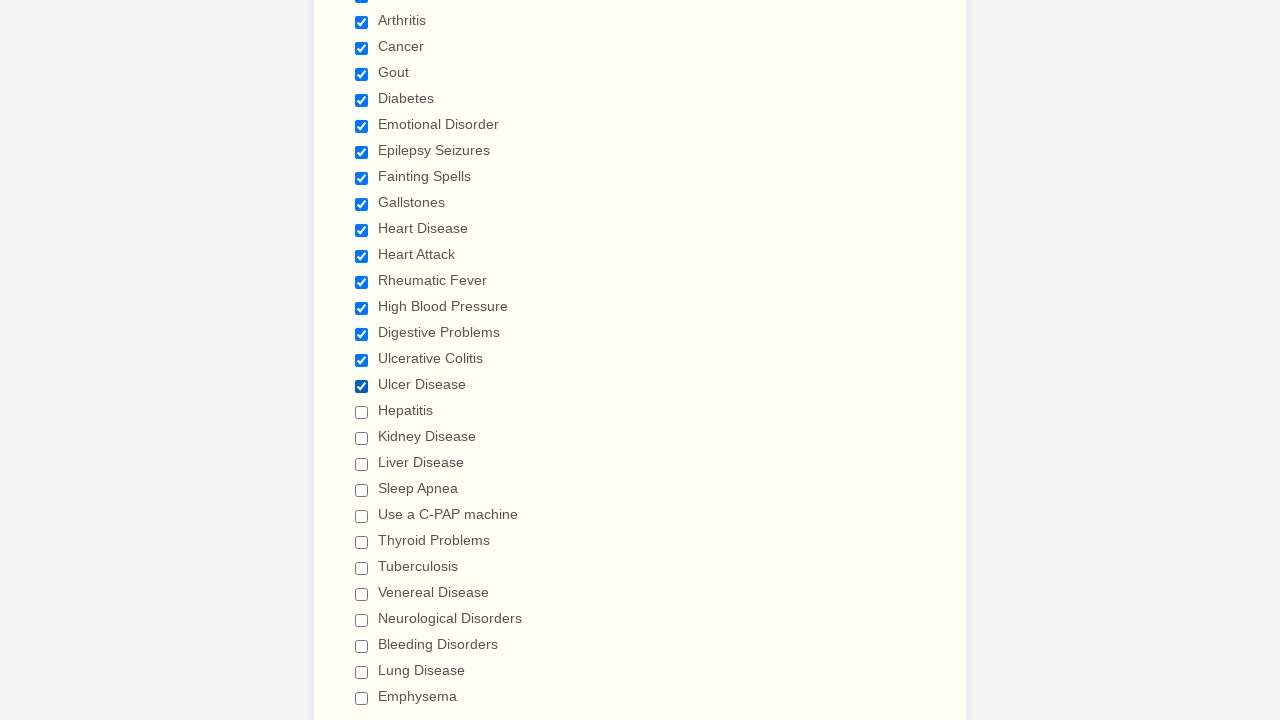

Clicked checkbox 18 of 29 at (362, 412) on input[type='checkbox'] >> nth=17
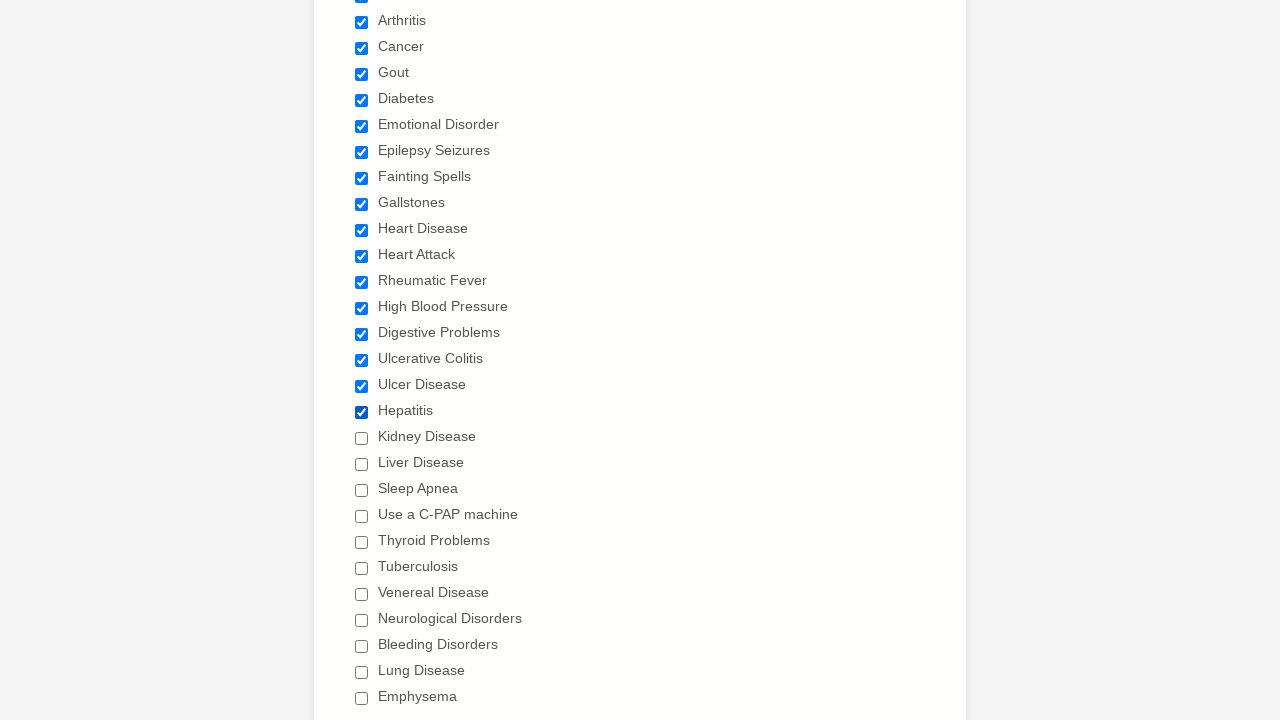

Clicked checkbox 19 of 29 at (362, 438) on input[type='checkbox'] >> nth=18
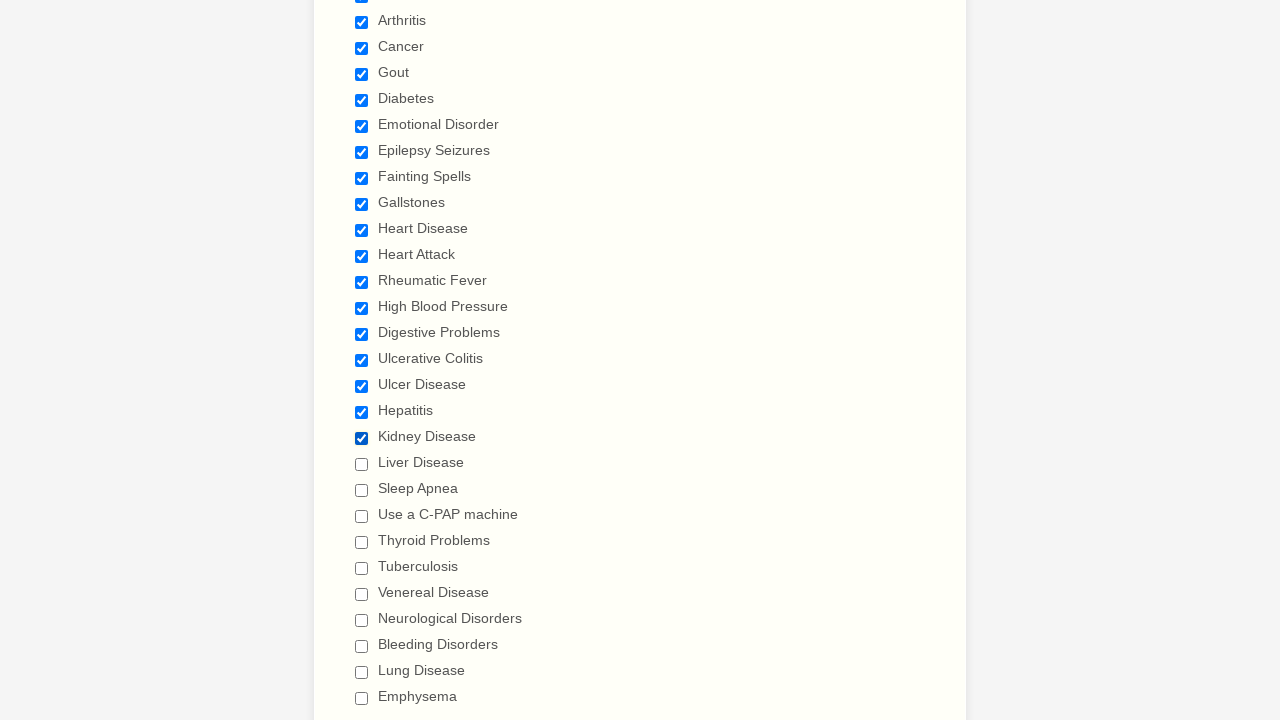

Clicked checkbox 20 of 29 at (362, 464) on input[type='checkbox'] >> nth=19
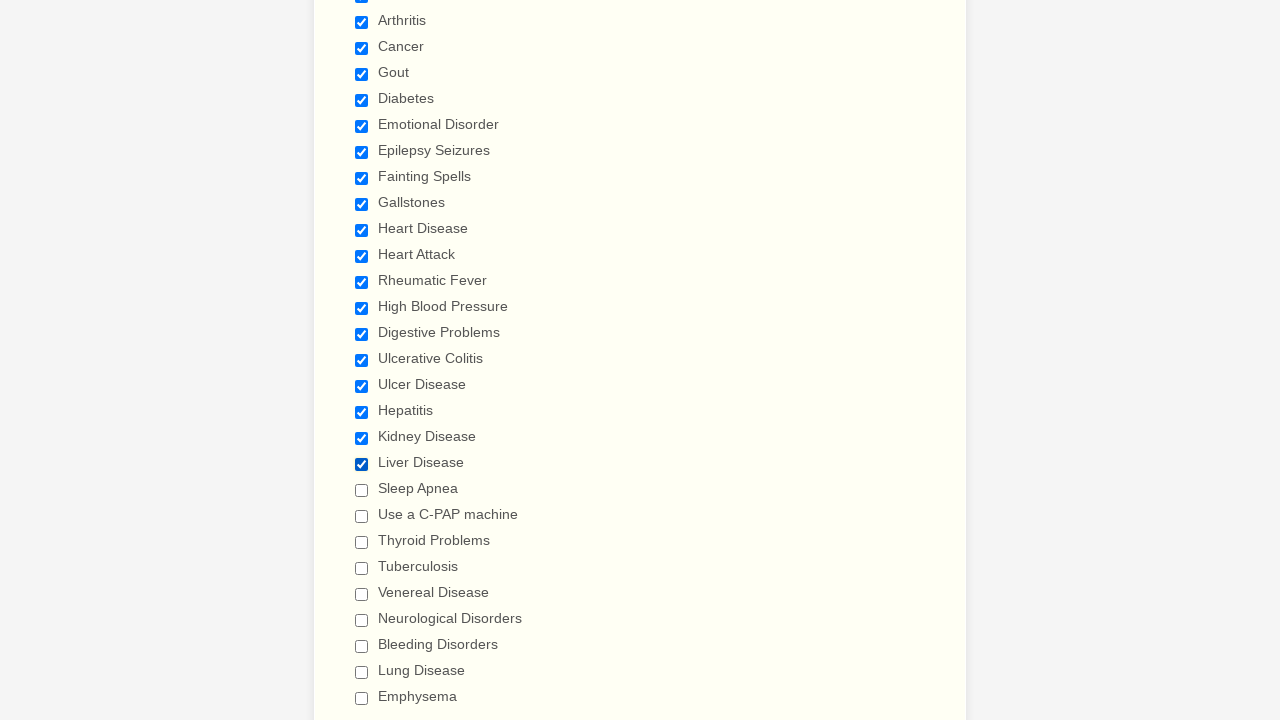

Clicked checkbox 21 of 29 at (362, 490) on input[type='checkbox'] >> nth=20
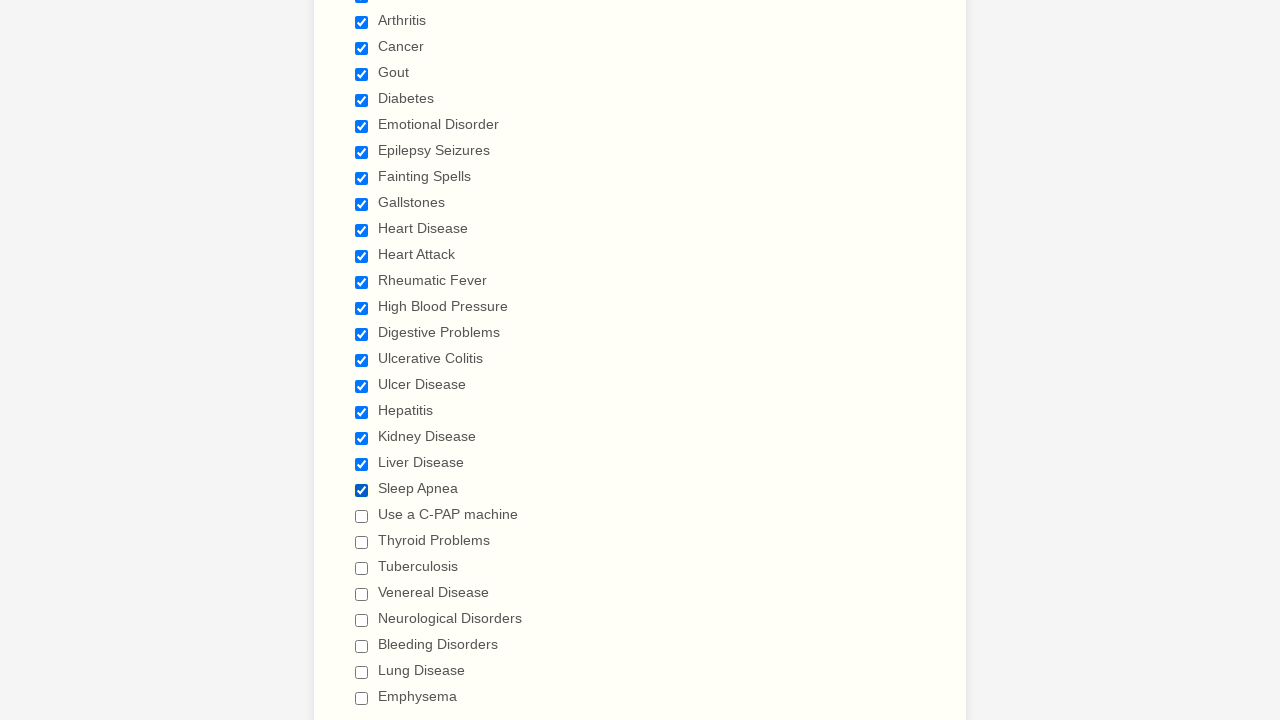

Clicked checkbox 22 of 29 at (362, 516) on input[type='checkbox'] >> nth=21
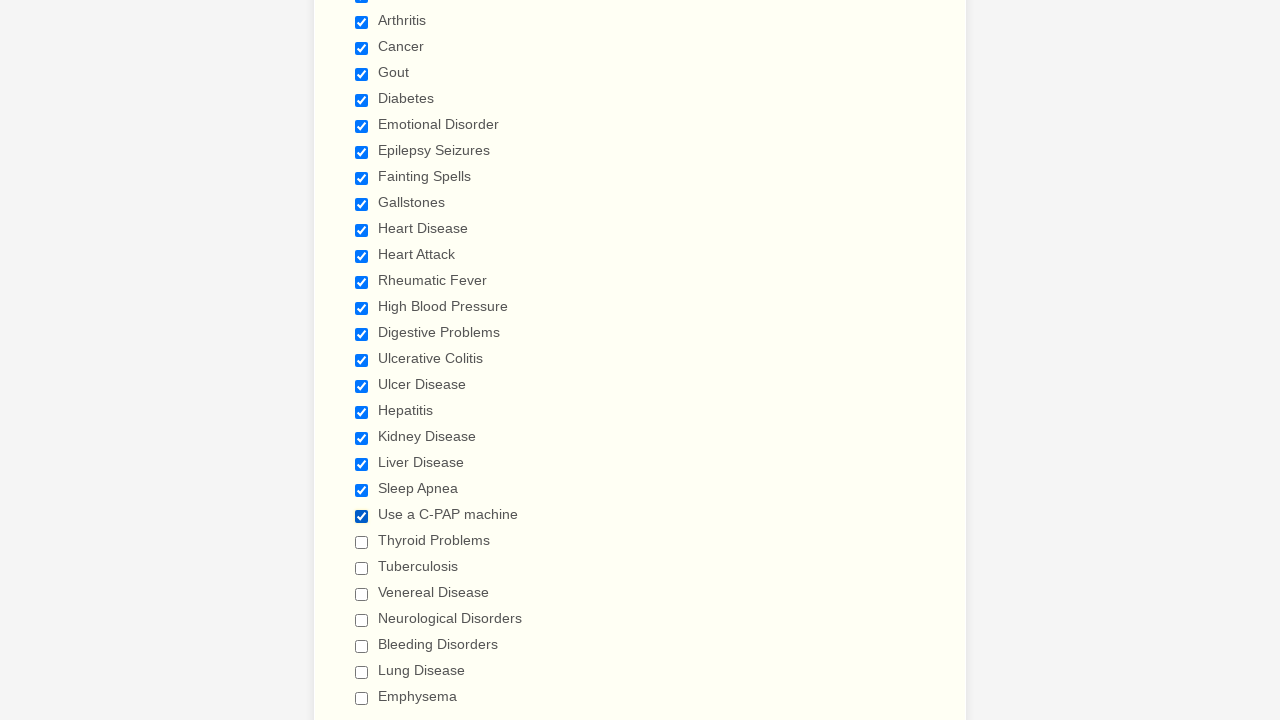

Clicked checkbox 23 of 29 at (362, 542) on input[type='checkbox'] >> nth=22
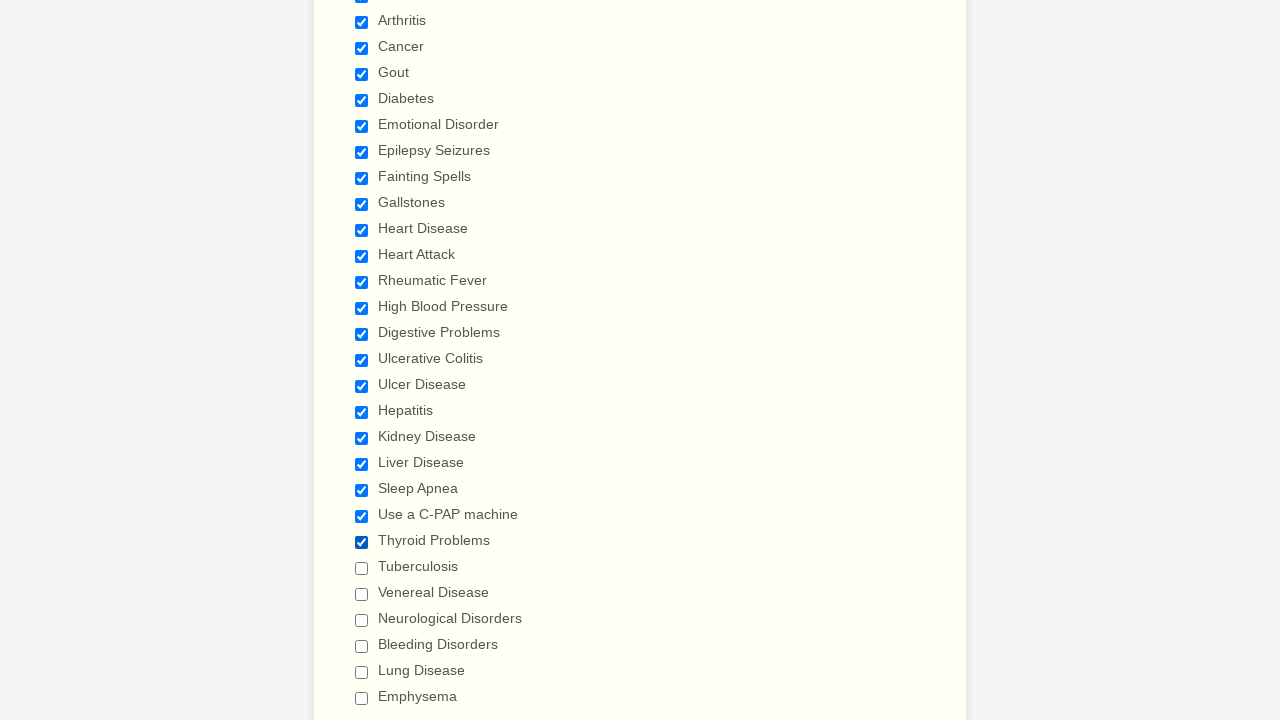

Clicked checkbox 24 of 29 at (362, 568) on input[type='checkbox'] >> nth=23
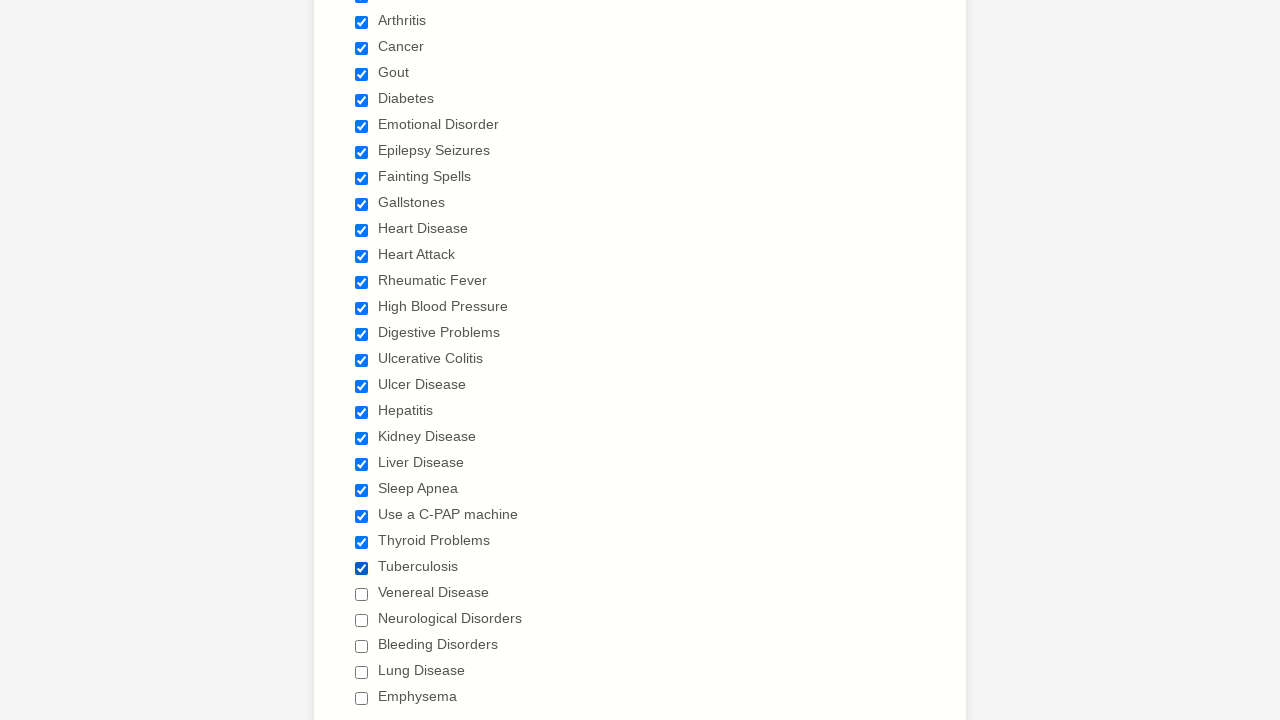

Clicked checkbox 25 of 29 at (362, 594) on input[type='checkbox'] >> nth=24
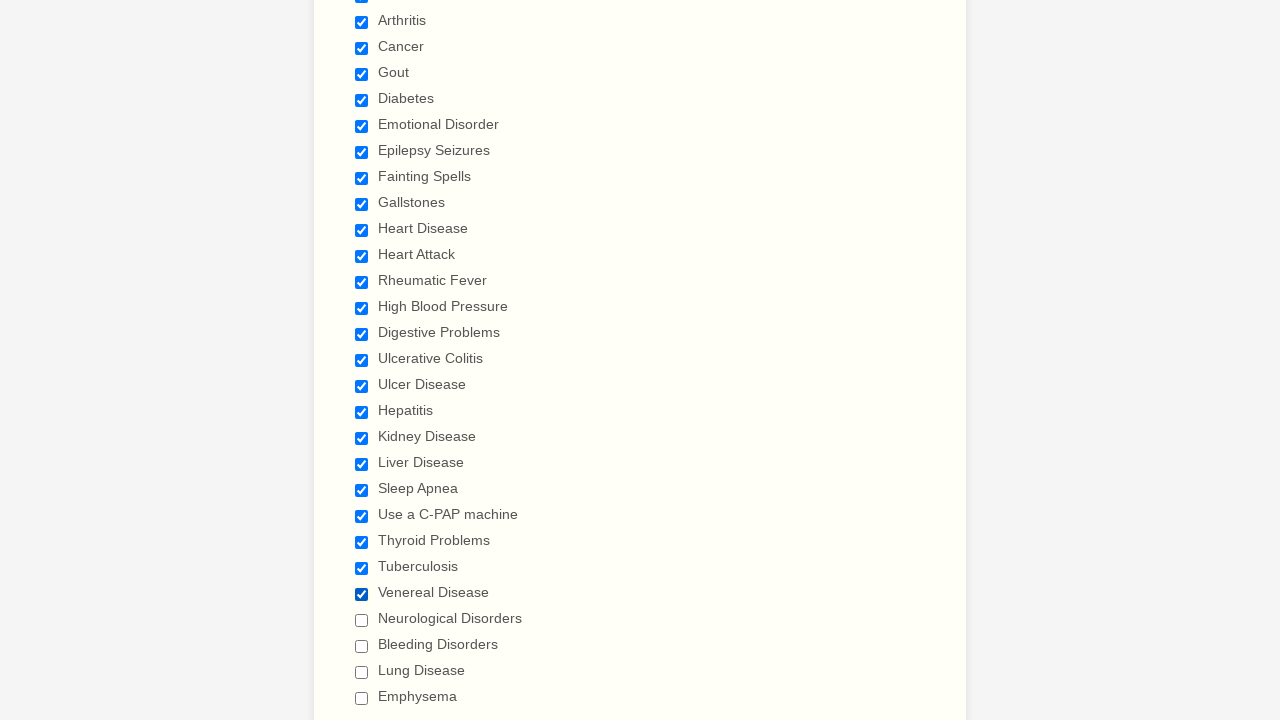

Clicked checkbox 26 of 29 at (362, 620) on input[type='checkbox'] >> nth=25
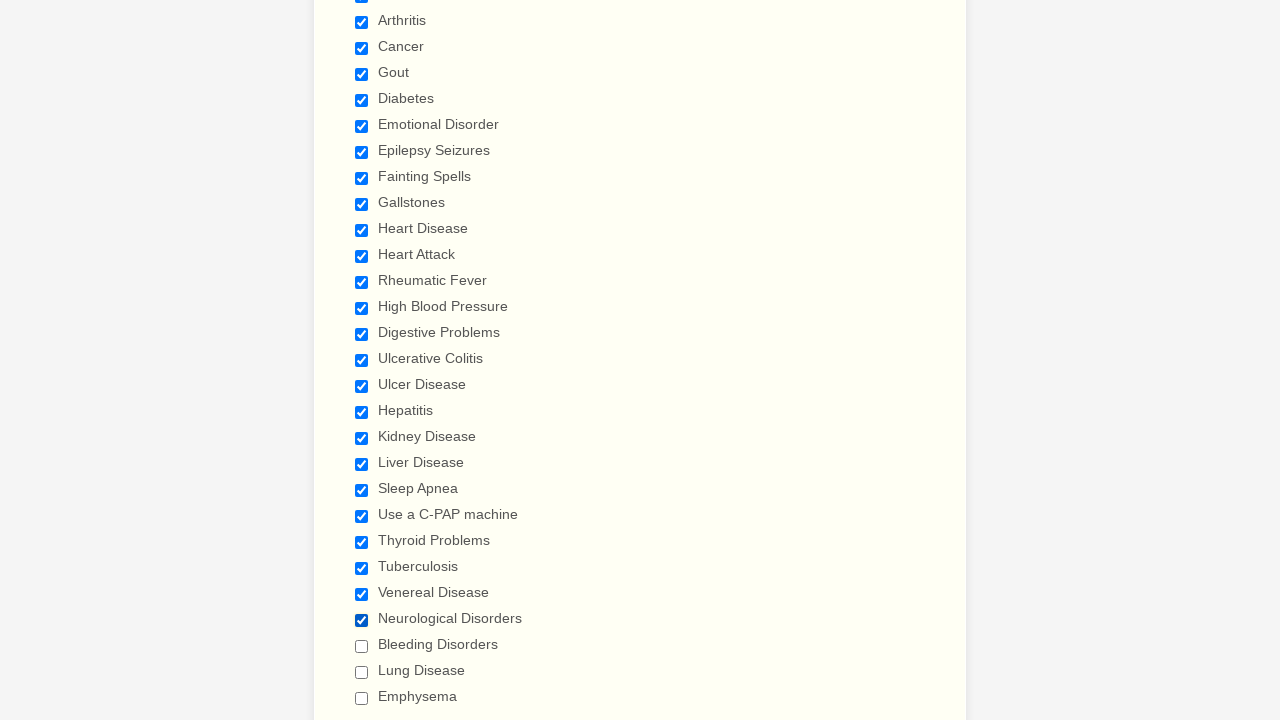

Clicked checkbox 27 of 29 at (362, 646) on input[type='checkbox'] >> nth=26
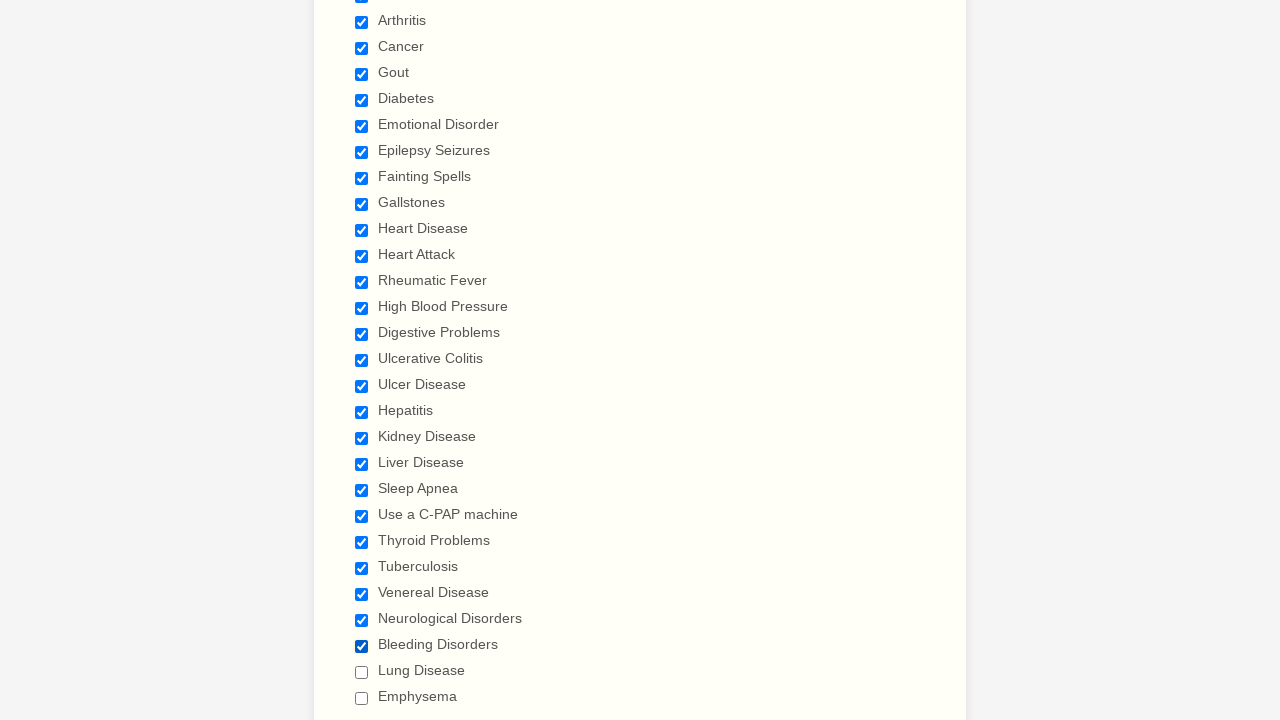

Clicked checkbox 28 of 29 at (362, 672) on input[type='checkbox'] >> nth=27
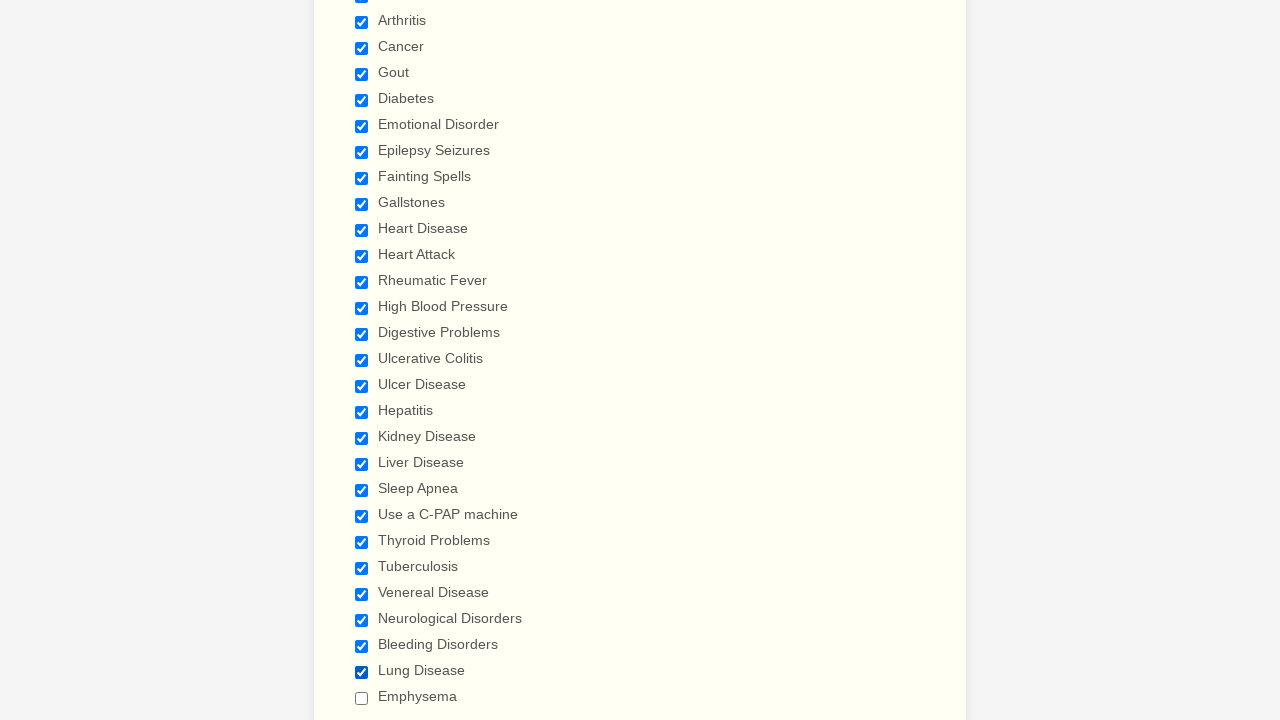

Clicked checkbox 29 of 29 at (362, 698) on input[type='checkbox'] >> nth=28
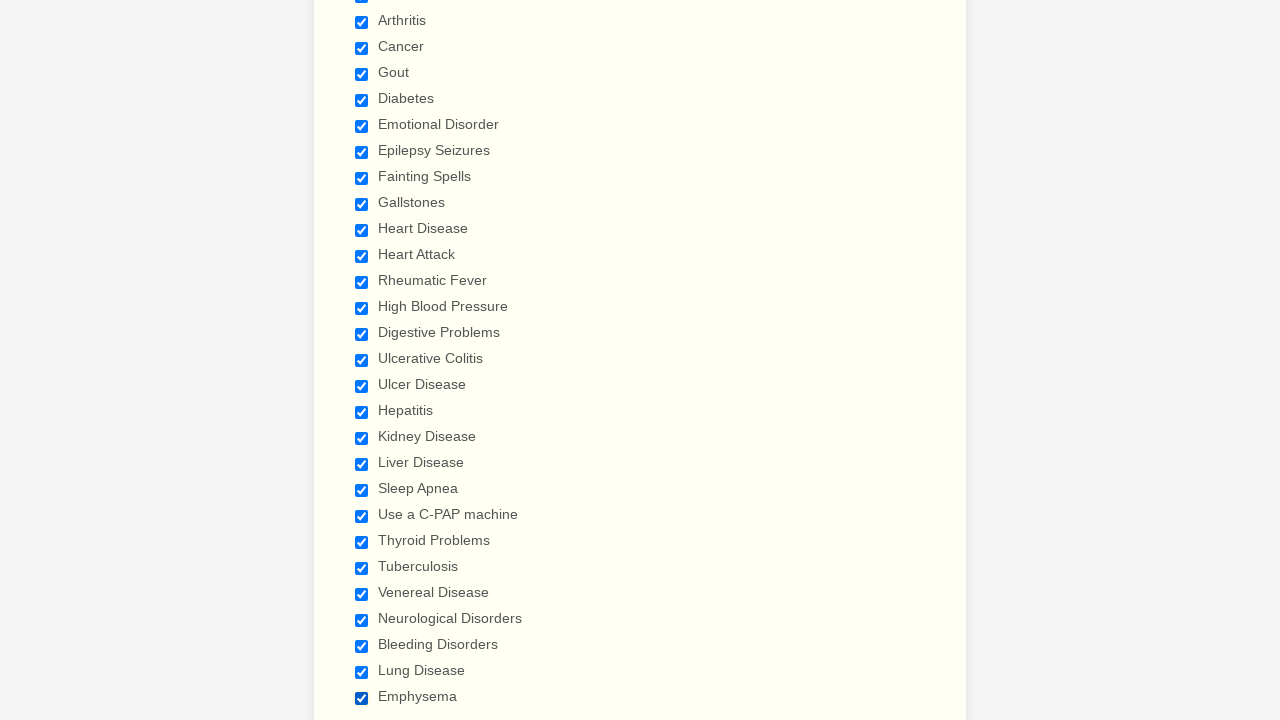

Verified that the first checkbox is selected
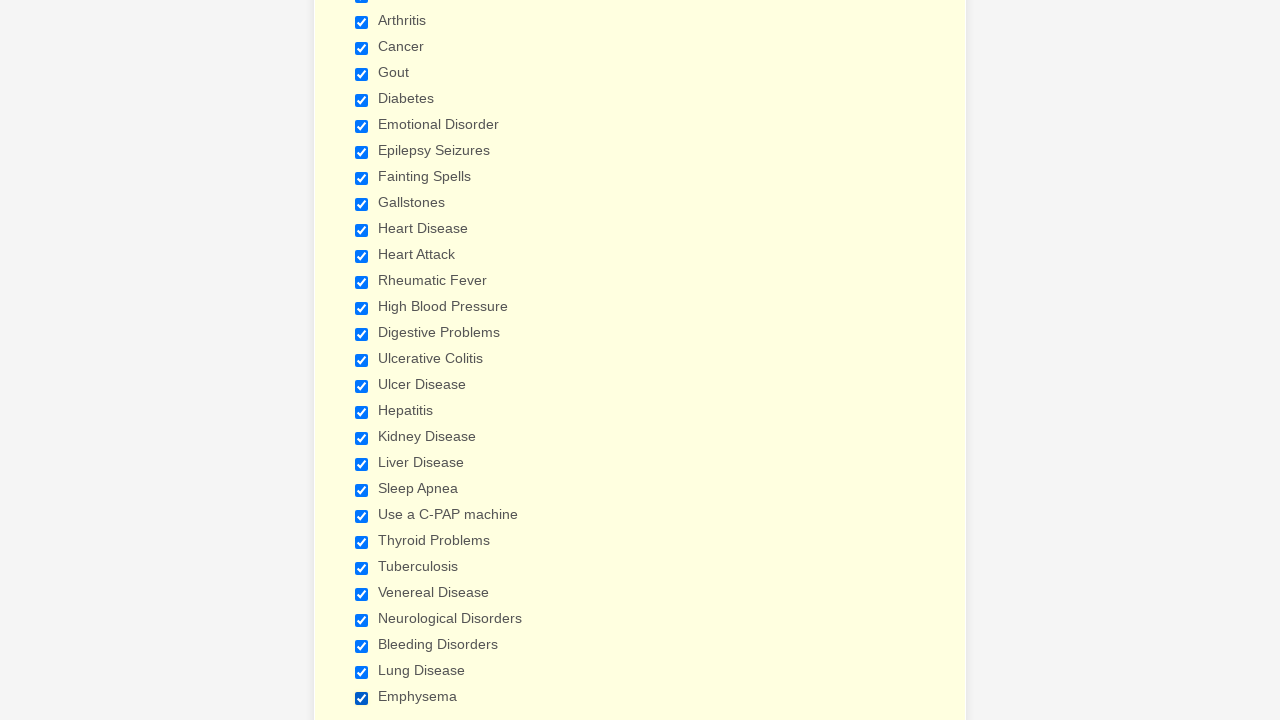

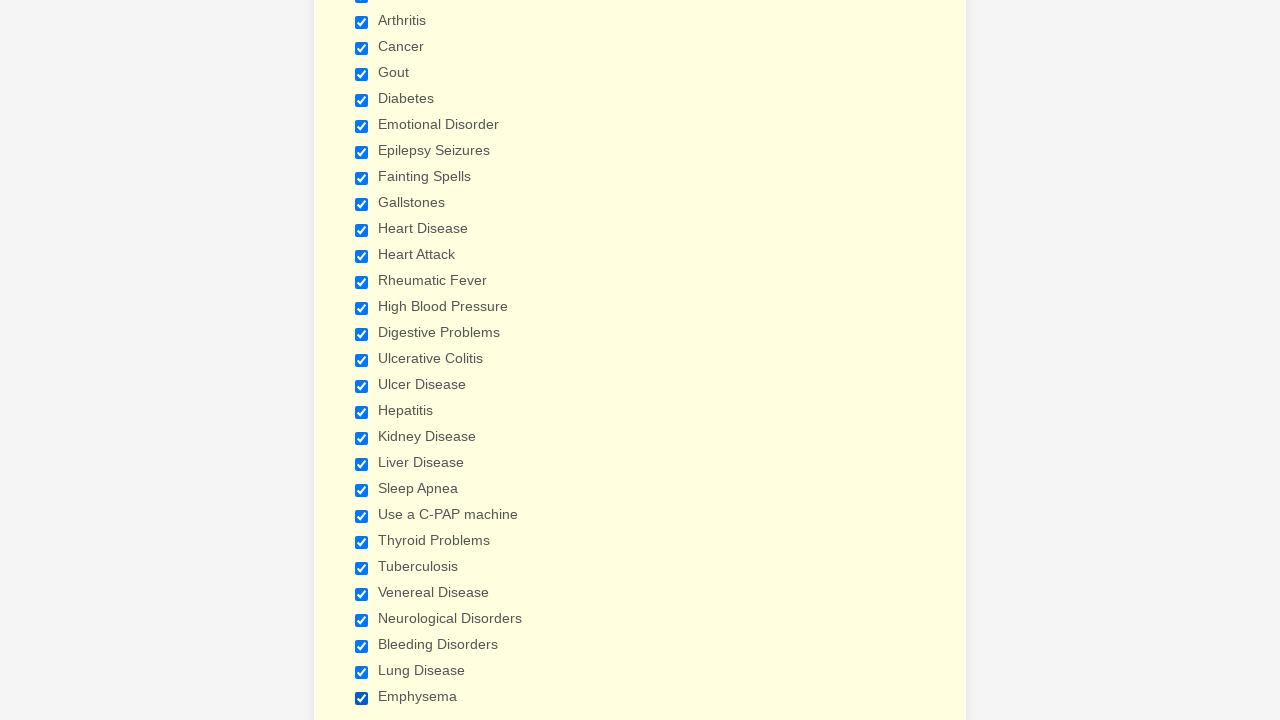